Navigates through Oracle Java documentation by clicking on Big Data related links, including Oracle Big Data Appliance and configuration links.

Starting URL: https://docs.oracle.com/en/java/

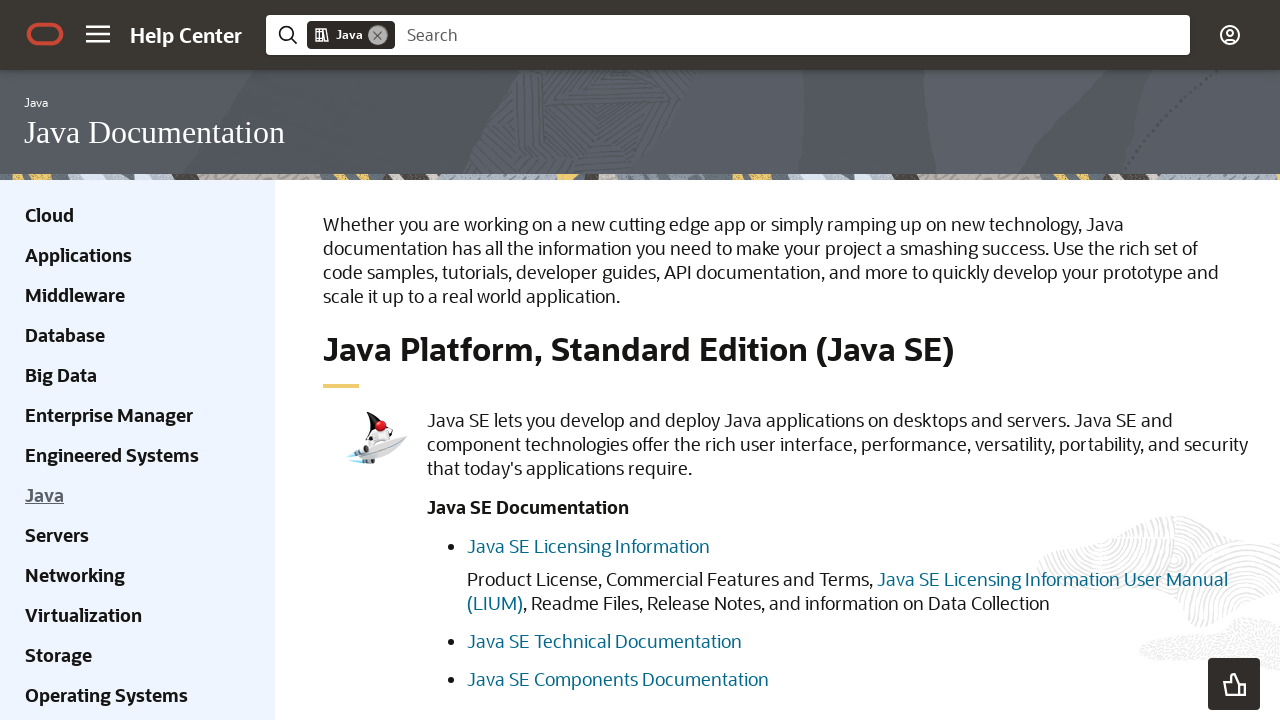

Clicked on Big Data link at (61, 375) on internal:role=link[name="Big Data"i]
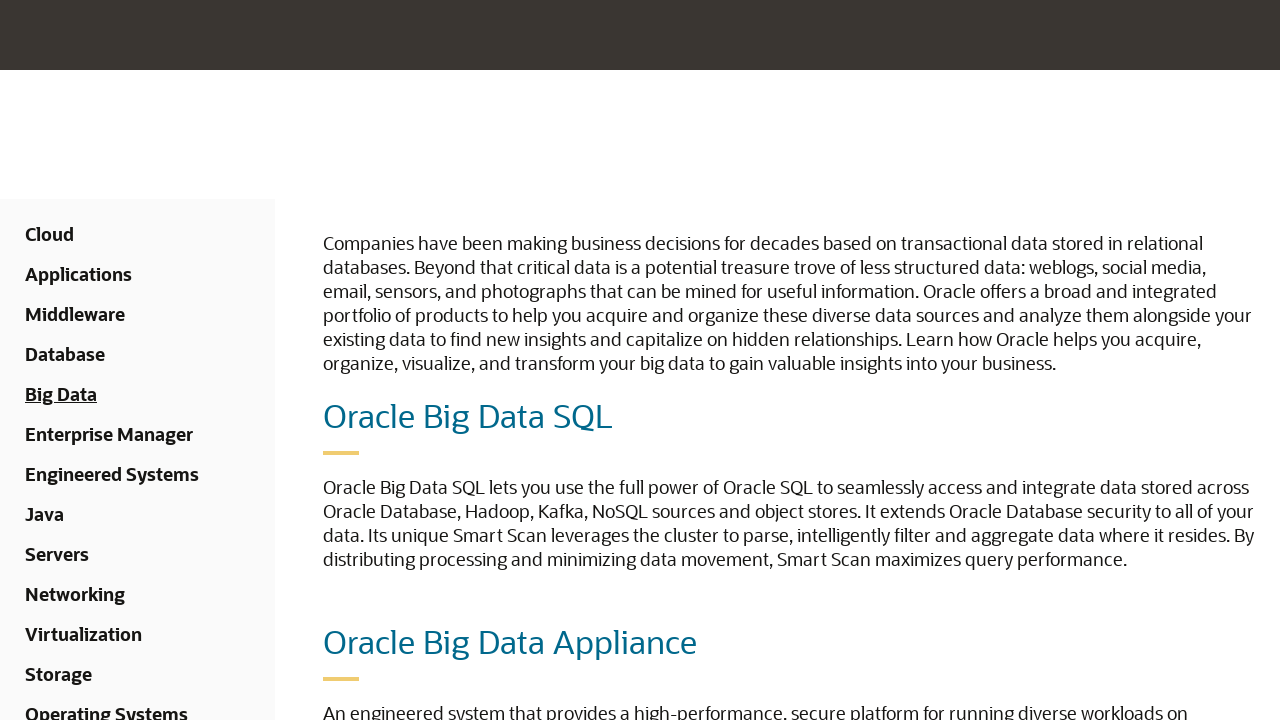

Clicked on Oracle Big Data Appliance link at (510, 637) on internal:role=link[name="Oracle Big Data Appliance"i]
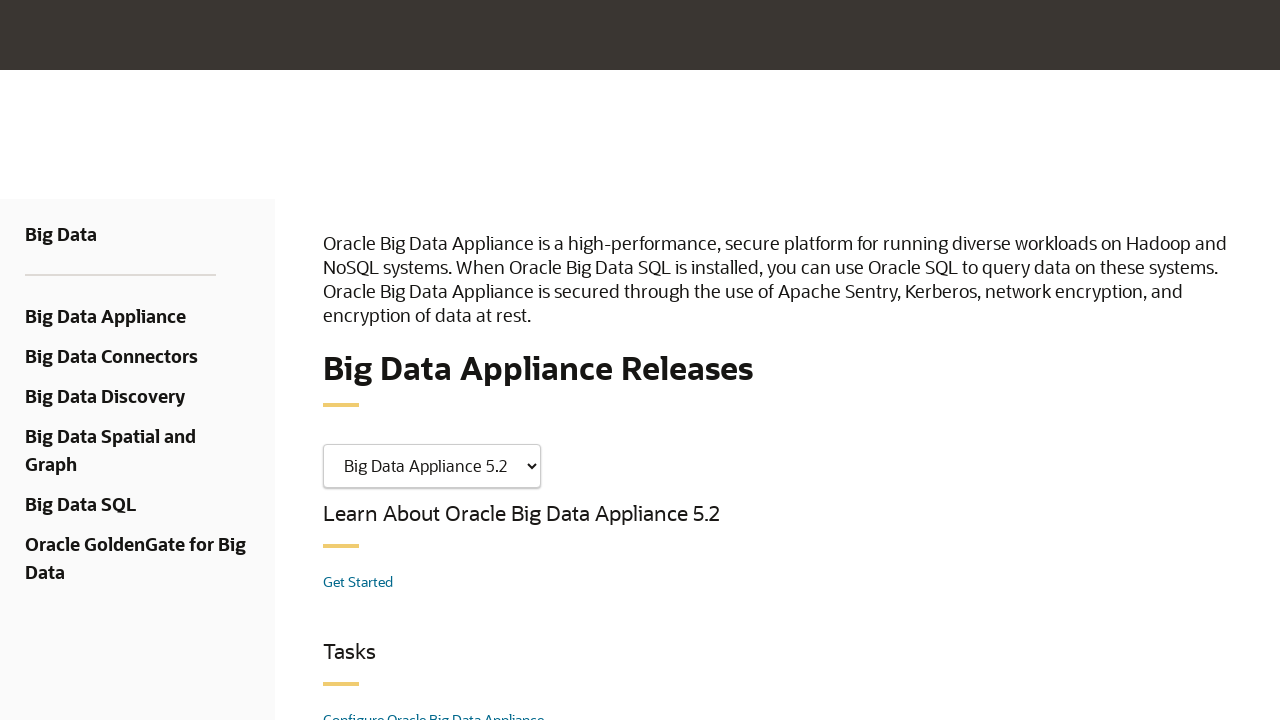

Configure Oracle Big Data link became visible
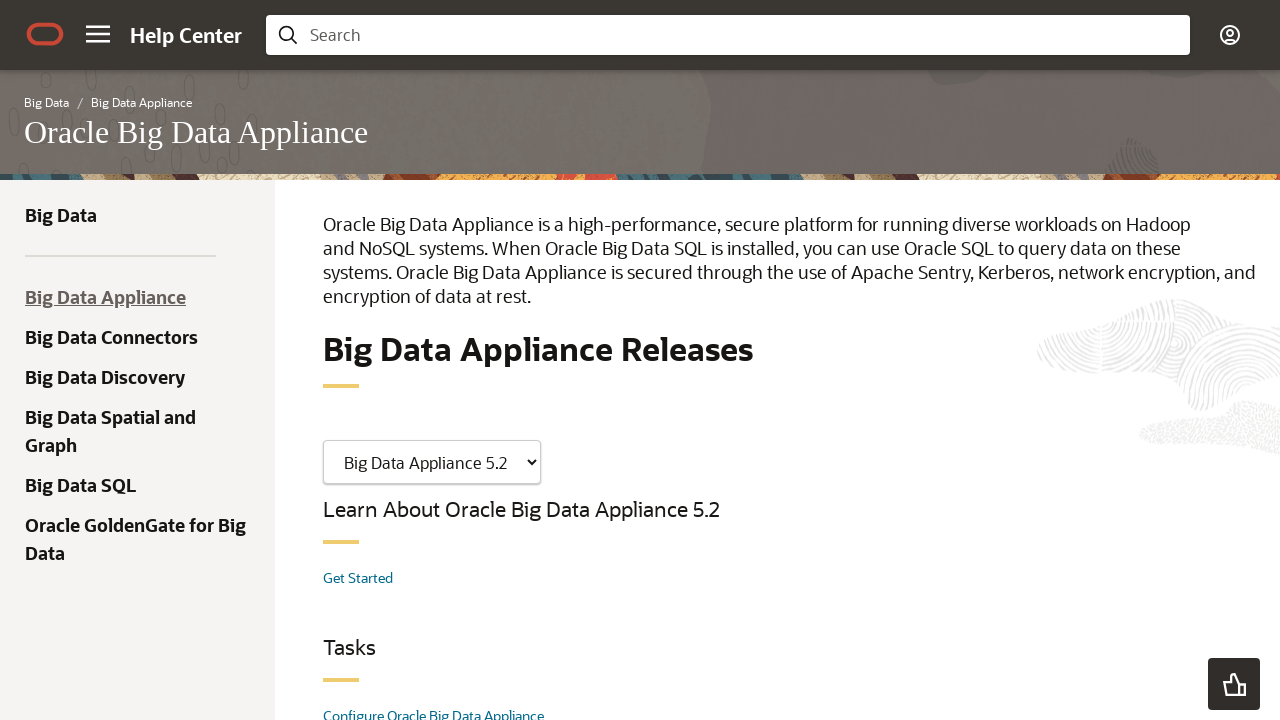

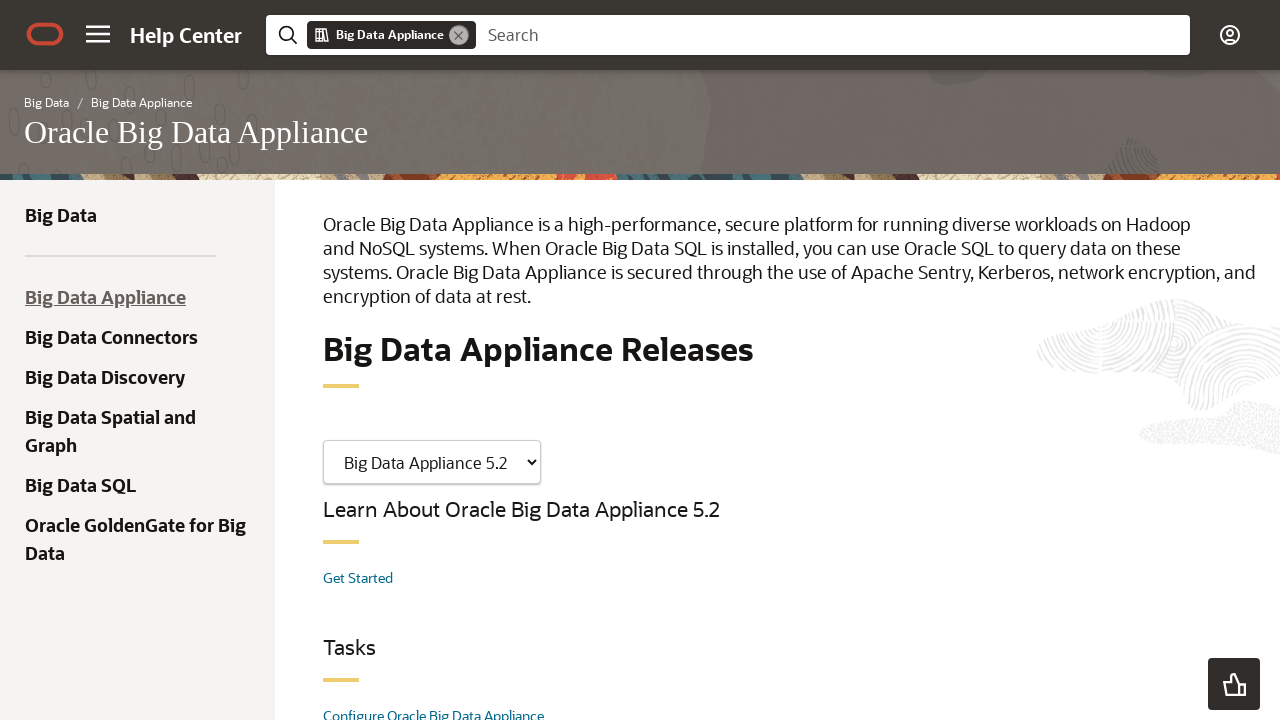